Tests JavaScript alert handling by clicking a button that triggers an alert dialog, accepting the dialog, and verifying the result message is displayed.

Starting URL: https://the-internet.herokuapp.com/javascript_alerts

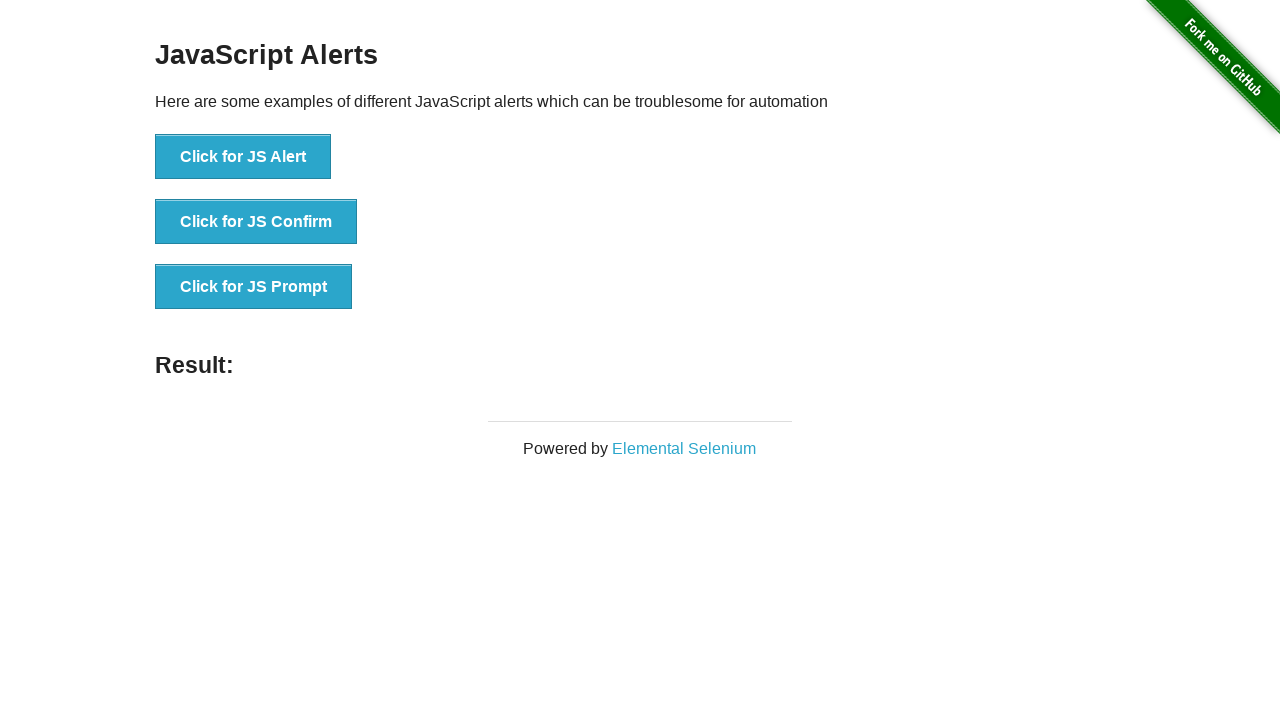

Set up dialog handler to automatically accept alerts
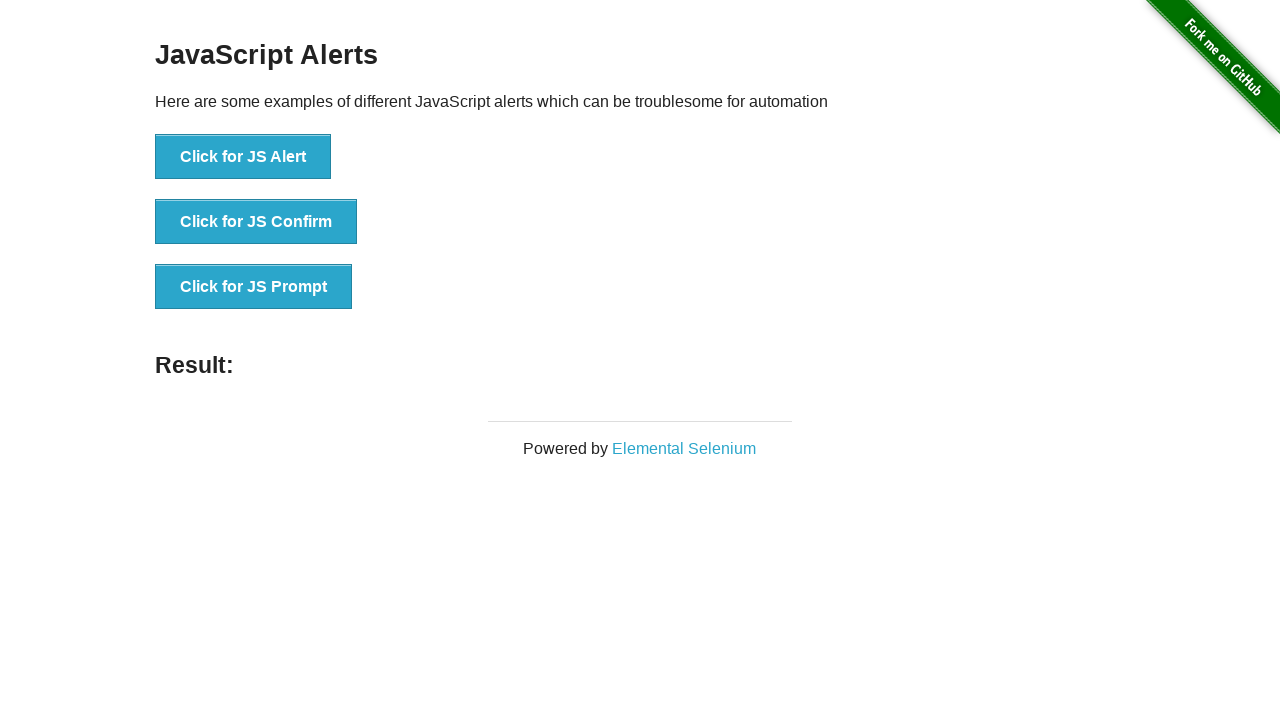

Clicked button to trigger JavaScript alert at (243, 157) on [onclick='jsAlert()']
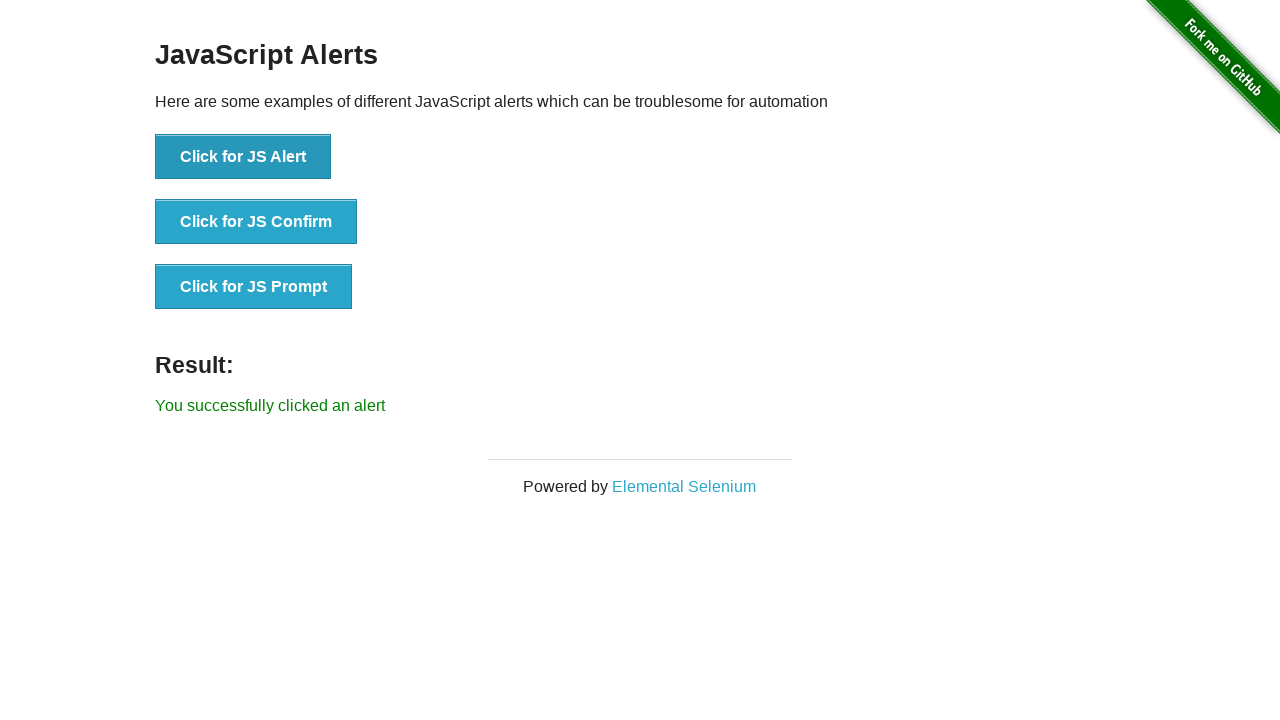

Result message element loaded after alert was accepted
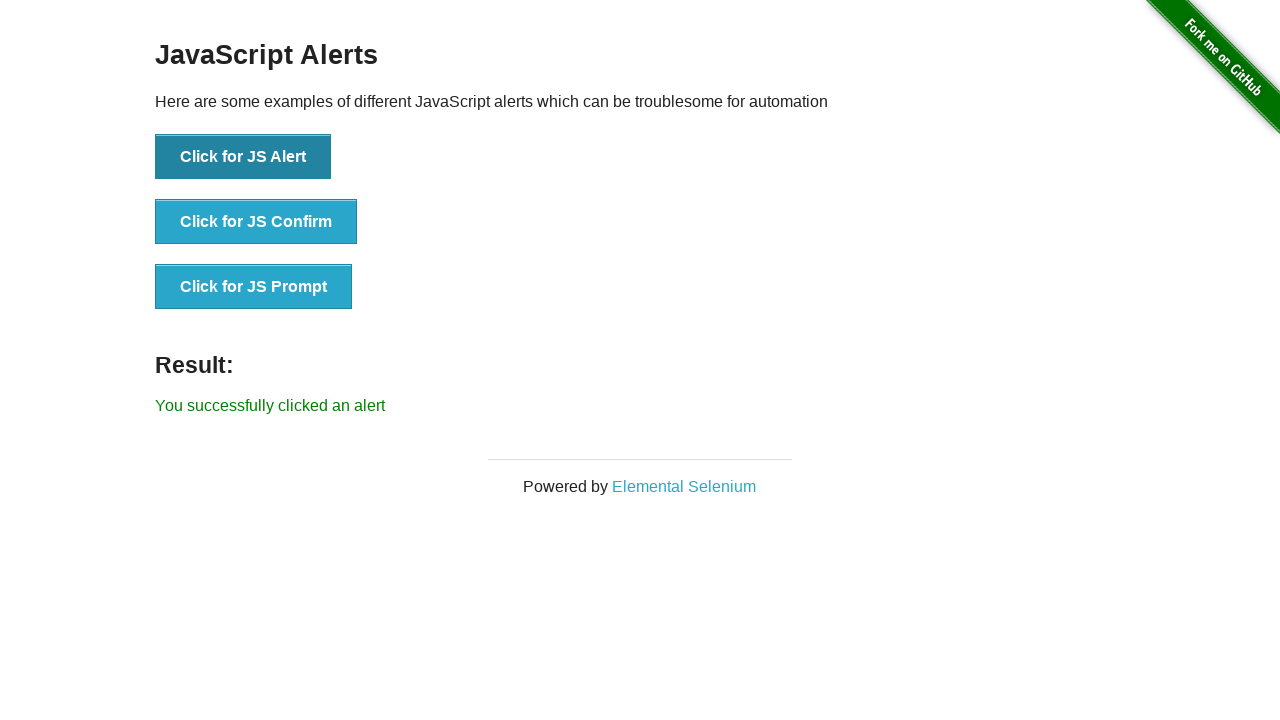

Retrieved result text: You successfully clicked an alert
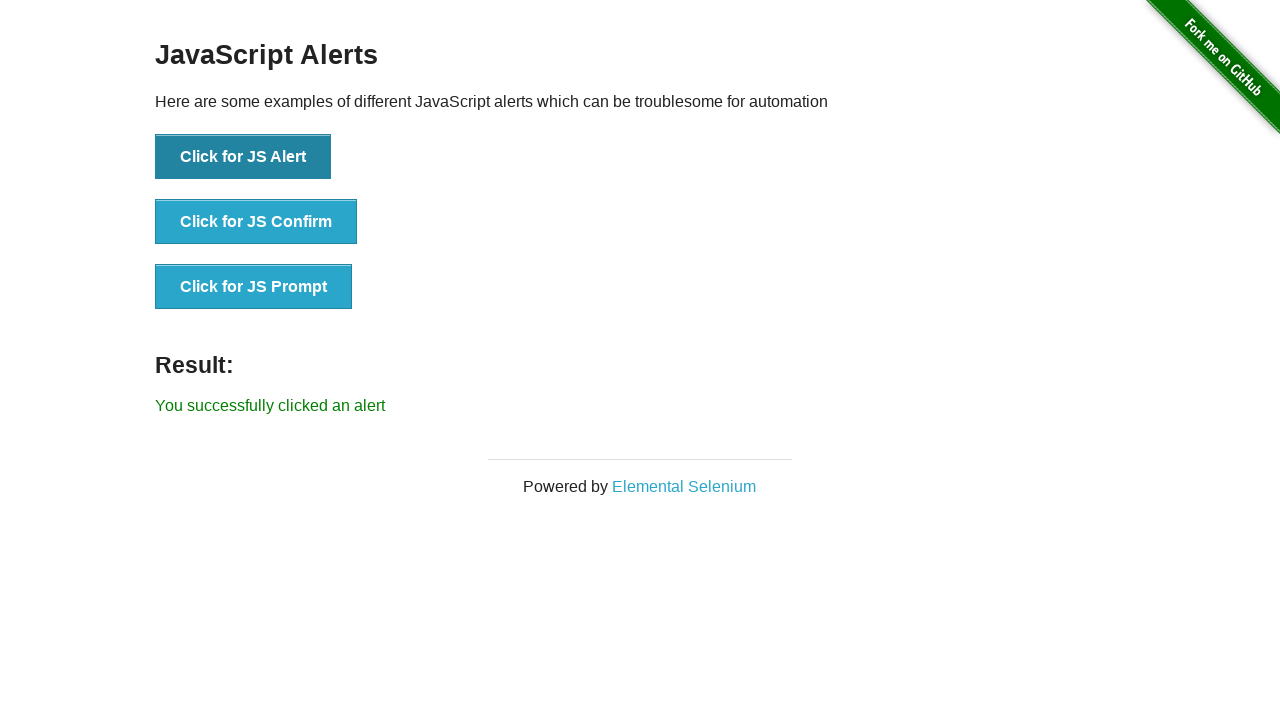

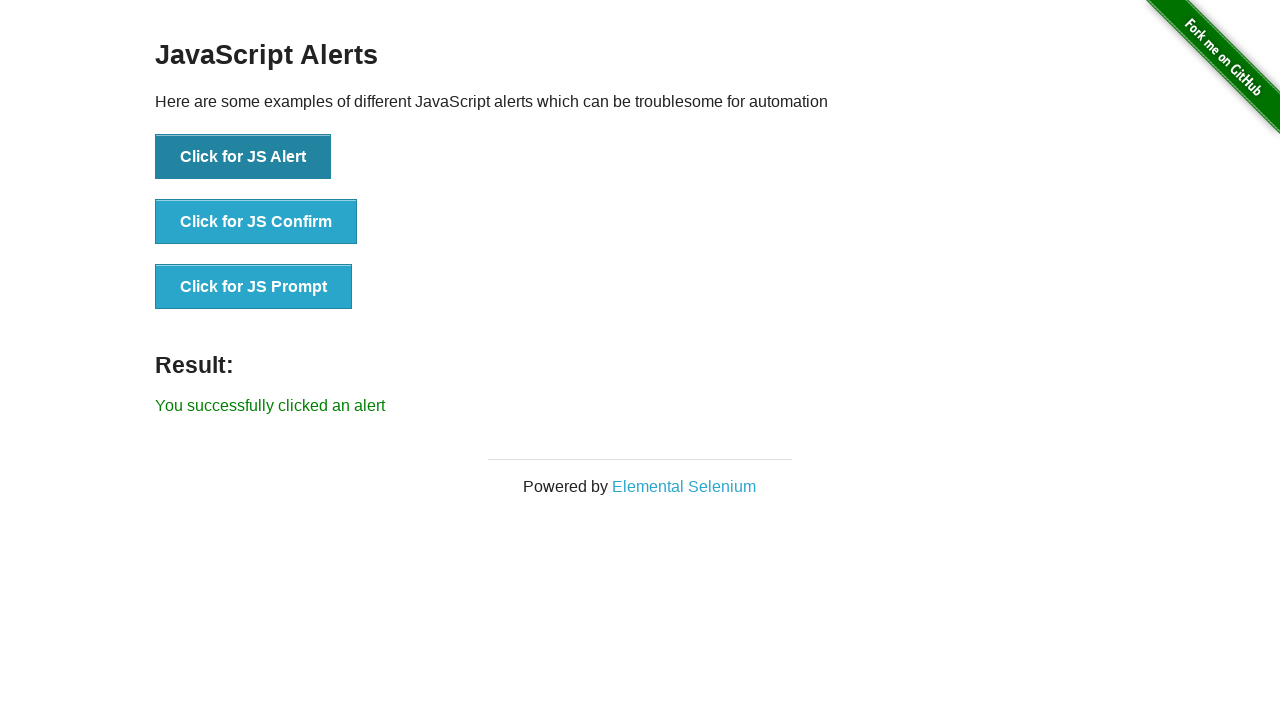